Tests file download functionality by entering text, generating text and PDF files, and downloading them through various download links

Starting URL: https://testautomationpractice.blogspot.com/

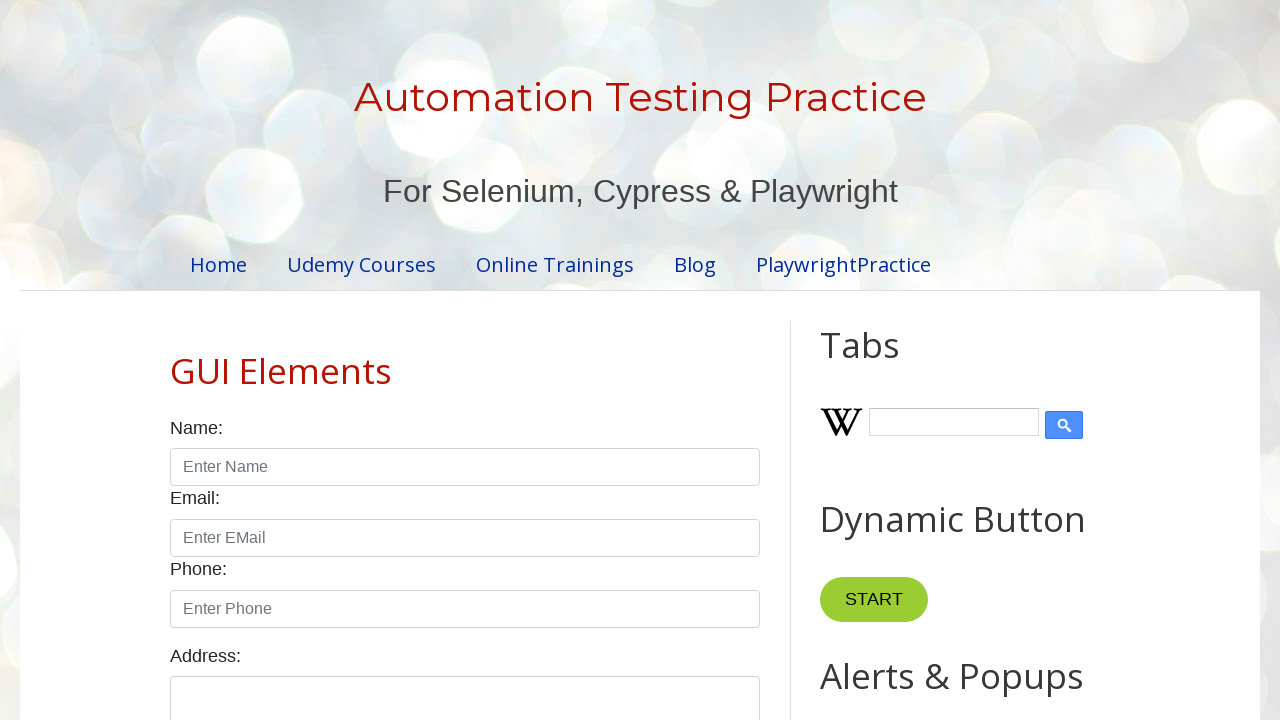

Clicked on Download Files link at (255, 595) on text=Download Files
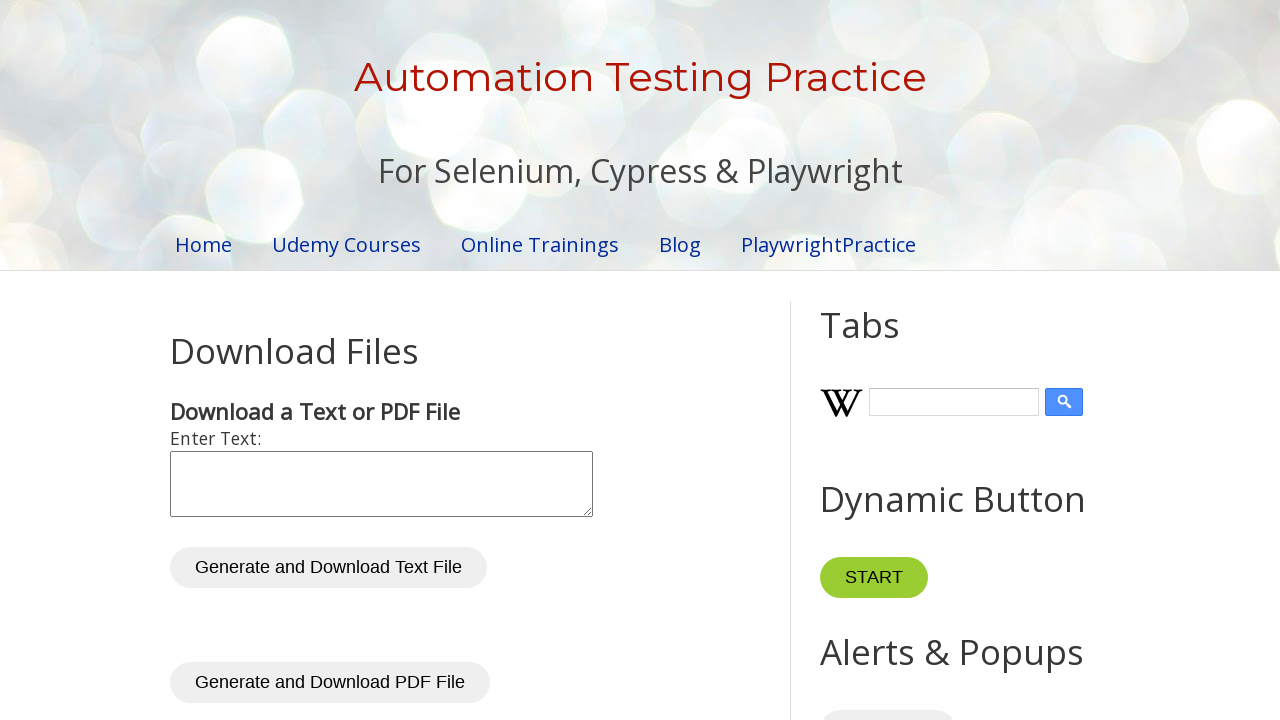

Entered text 'Hello QA July Moe' in input field on #inputText
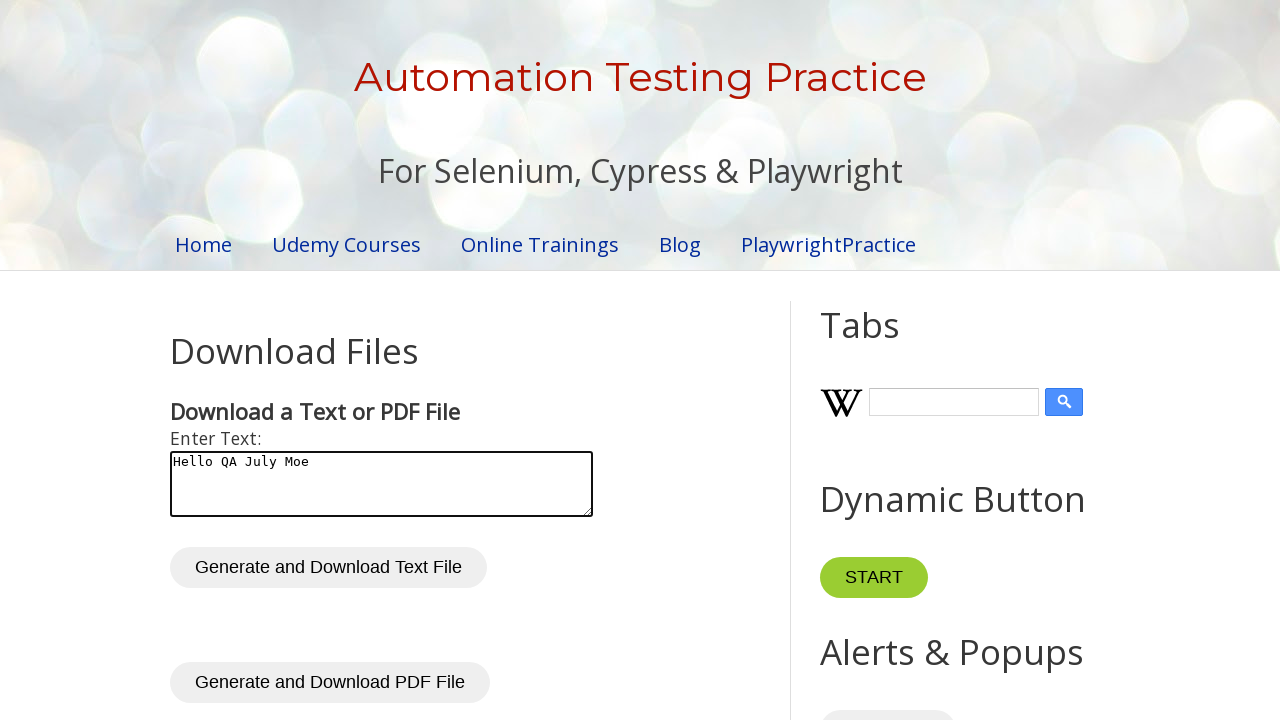

Clicked generate text file button at (328, 568) on #generateTxt
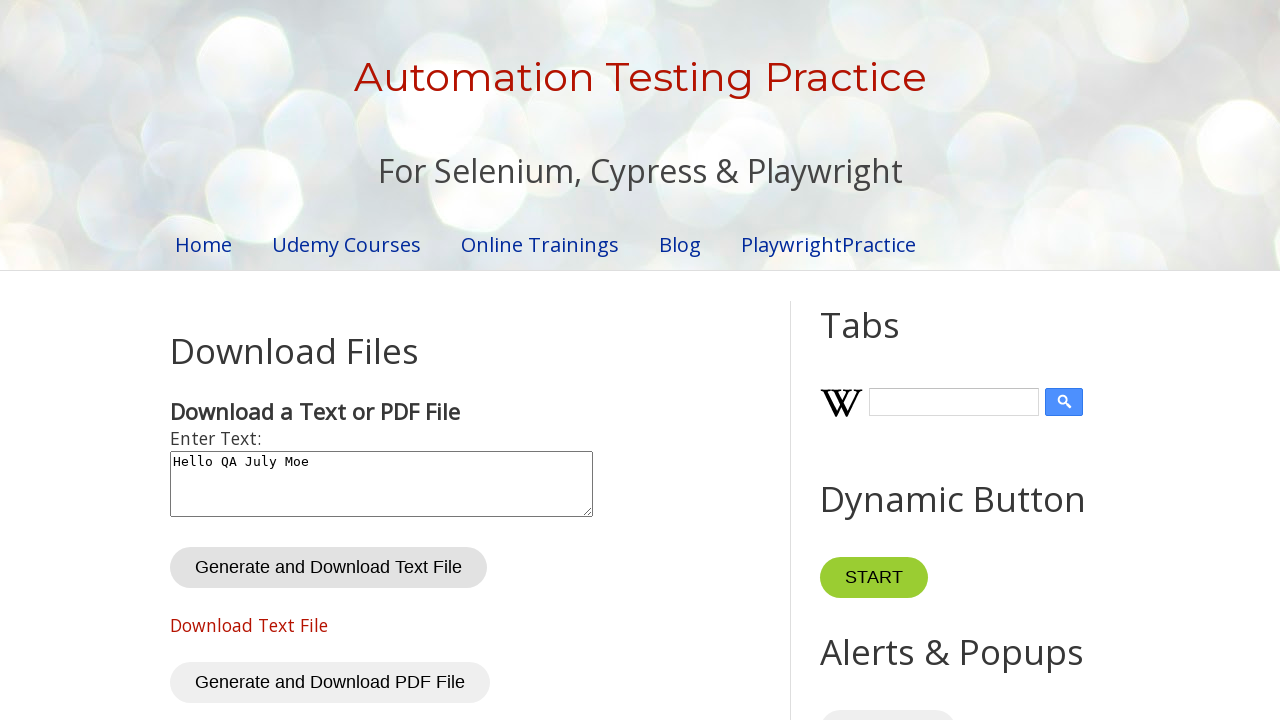

Clicked text file download link at (249, 625) on #txtDownloadLink
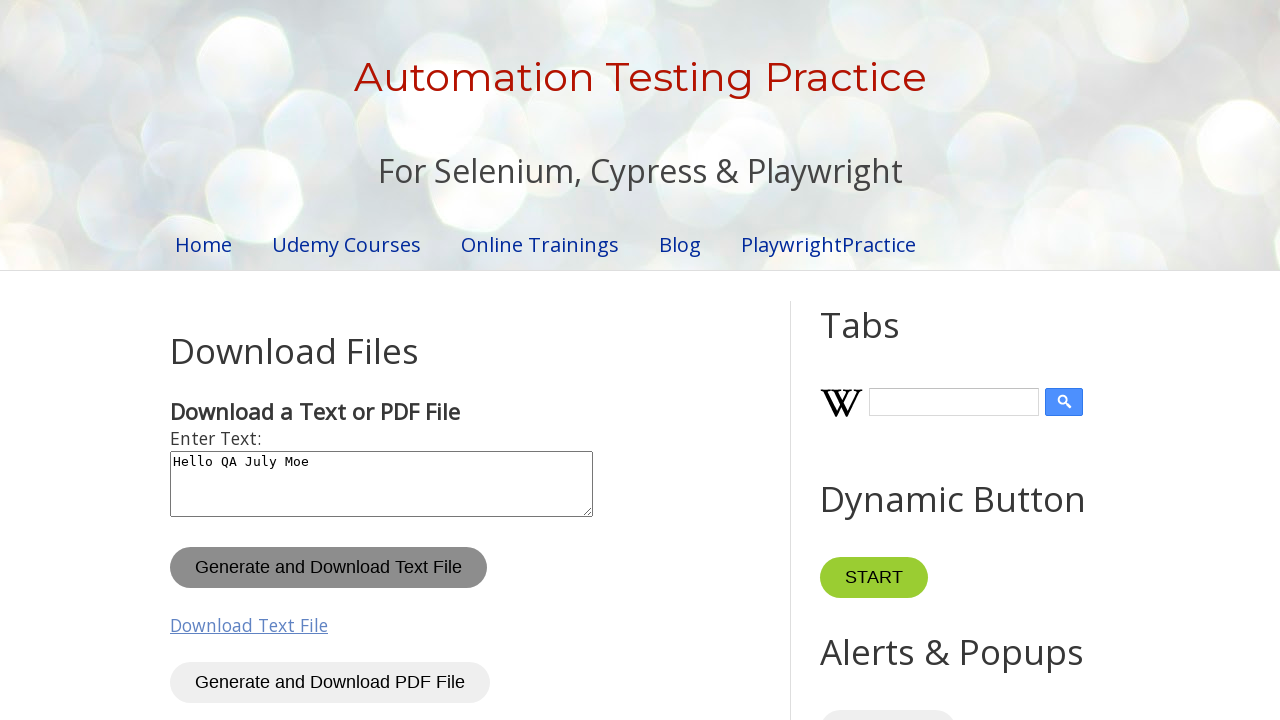

Clicked generate PDF file button at (330, 683) on #generatePdf
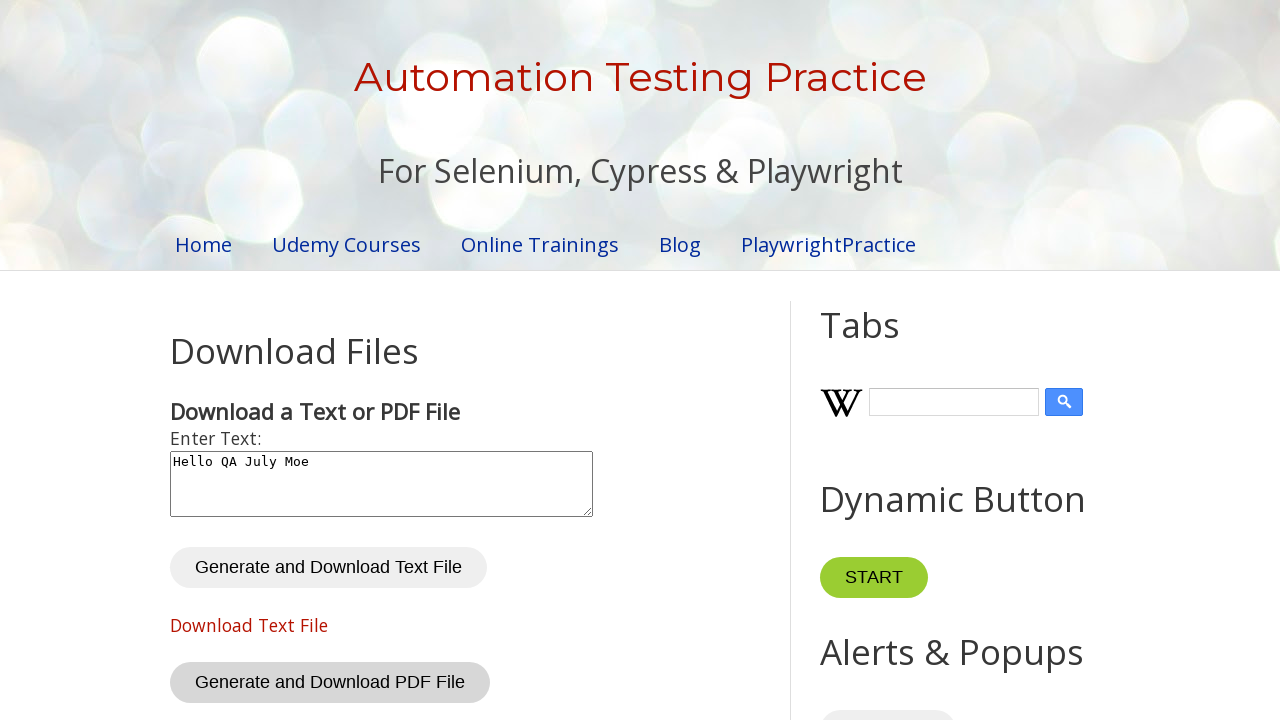

Clicked PDF file download link at (246, 361) on #pdfDownloadLink
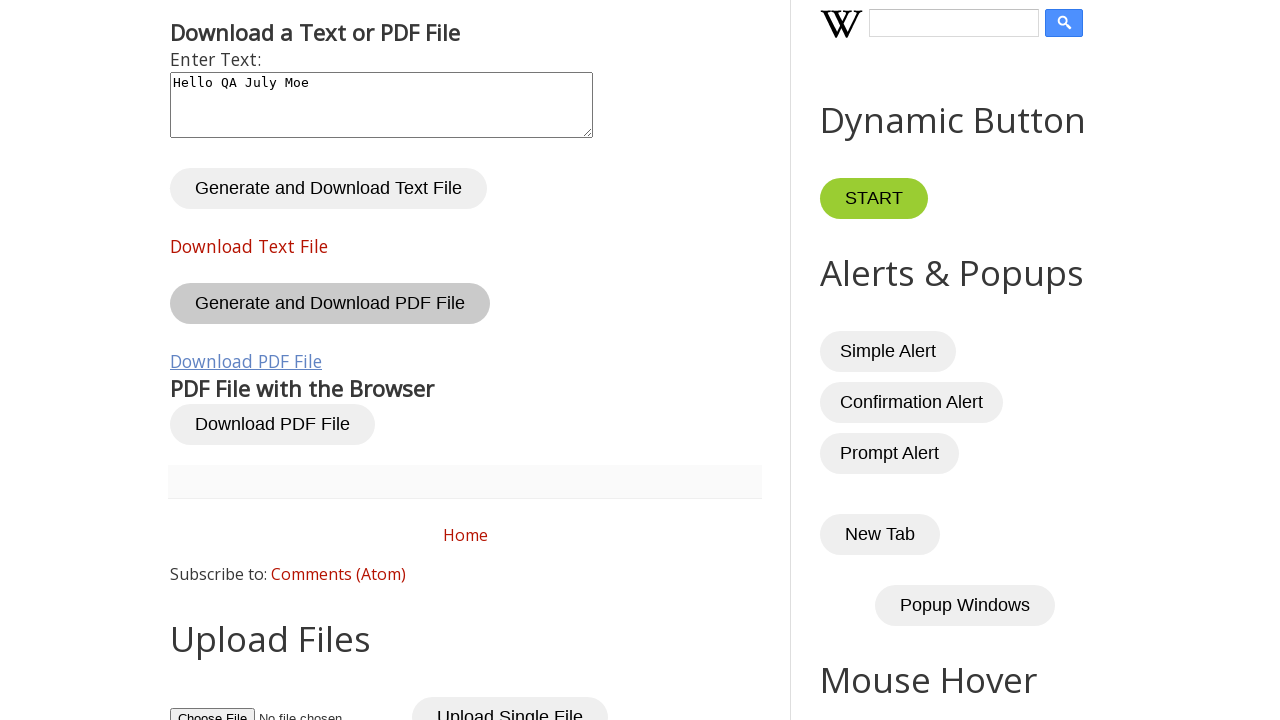

Clicked browser PDF button at (272, 425) on xpath=//*[@id='post-body-7103635191948372757']/button[3]
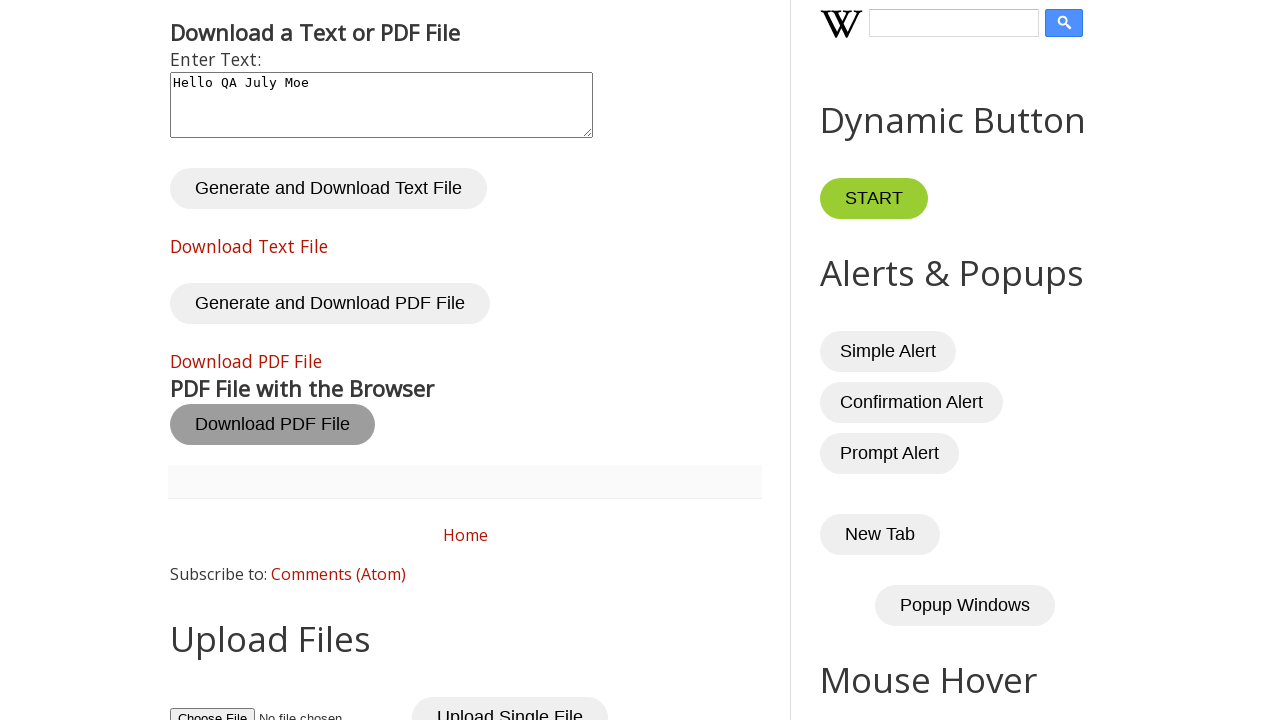

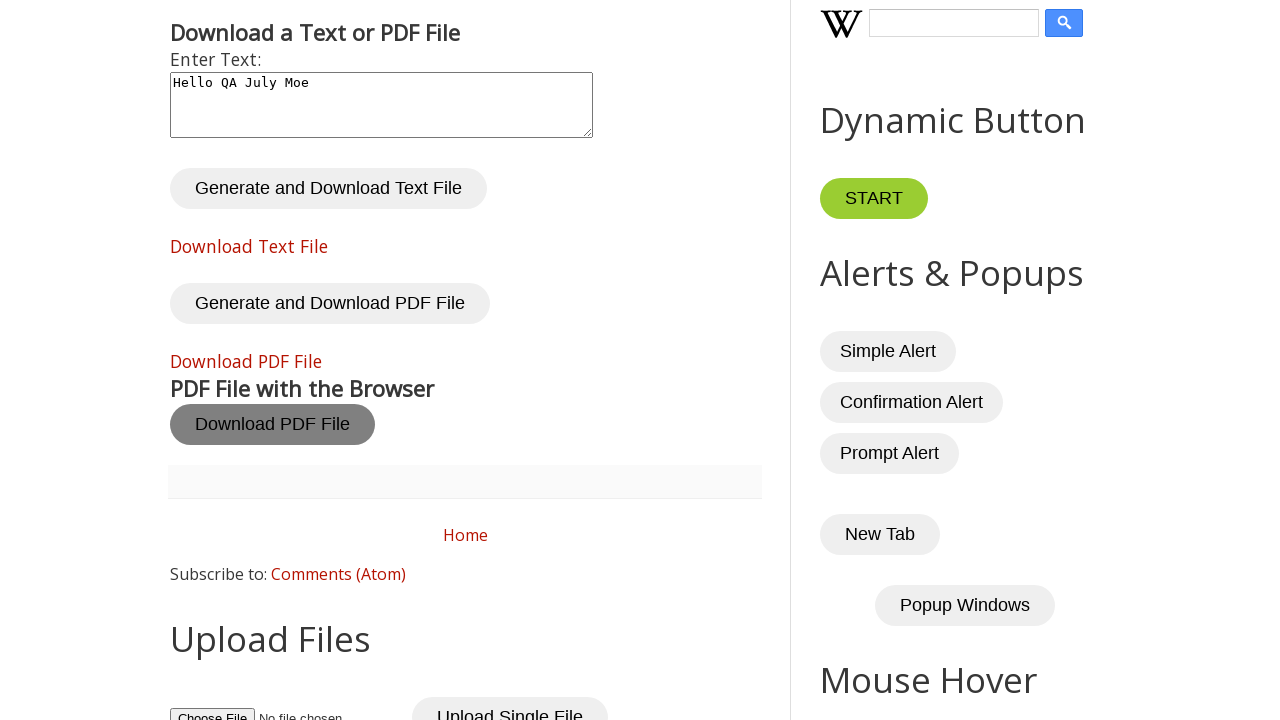